Tests registration on an alternative registration page by filling out form fields and attempting to submit, checking for registration completion

Starting URL: http://suninjuly.github.io/registration2.html

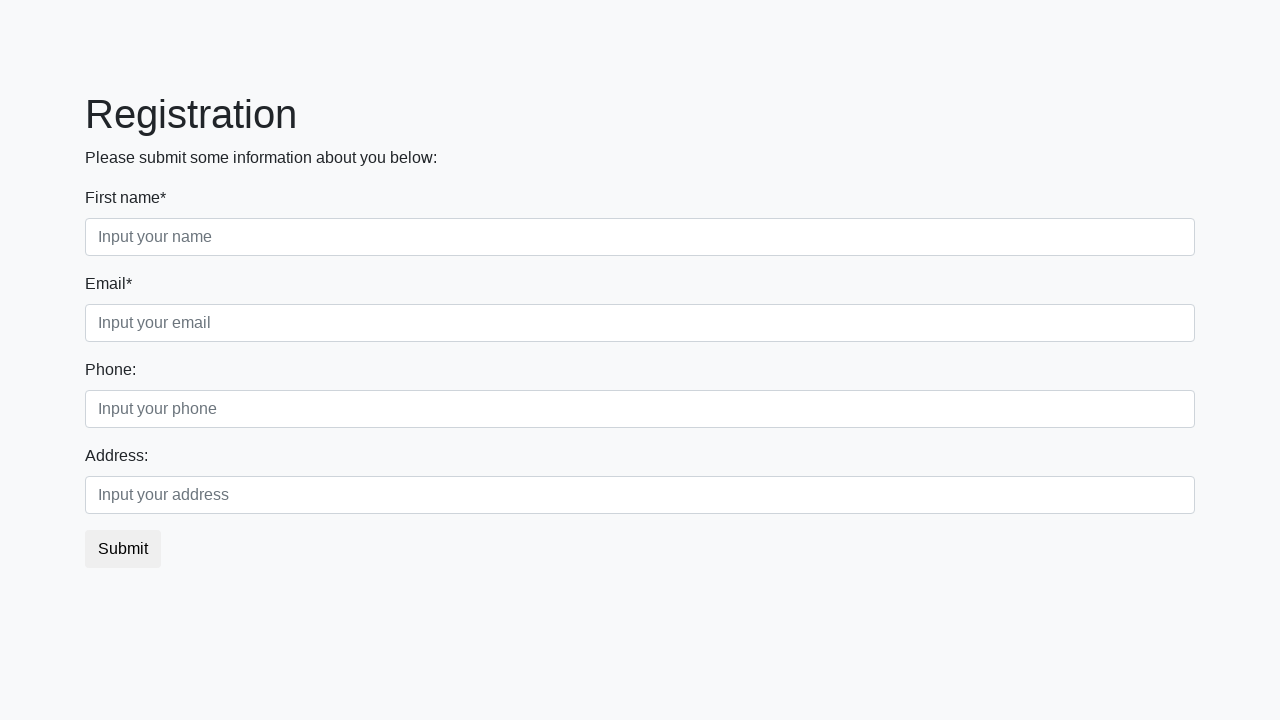

Filled first name field with 'Emily' on .form-control.first
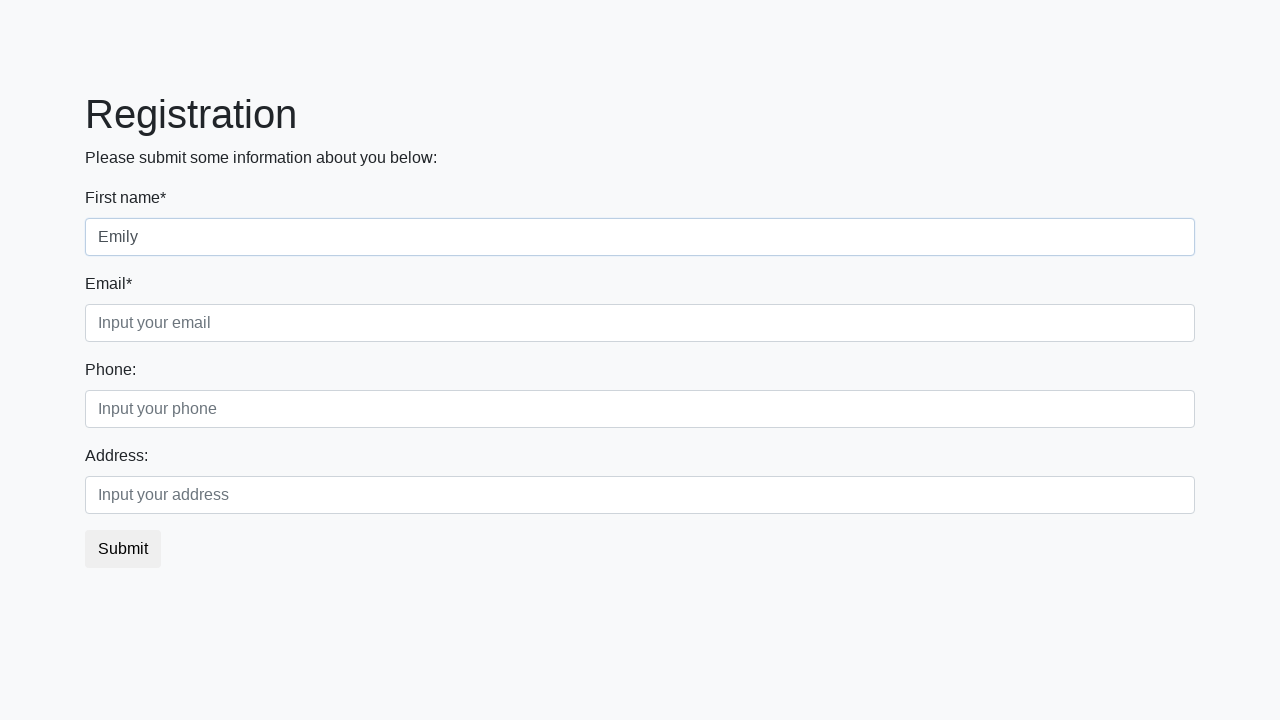

Filled last name field with 'Johnson' on .form-control.second
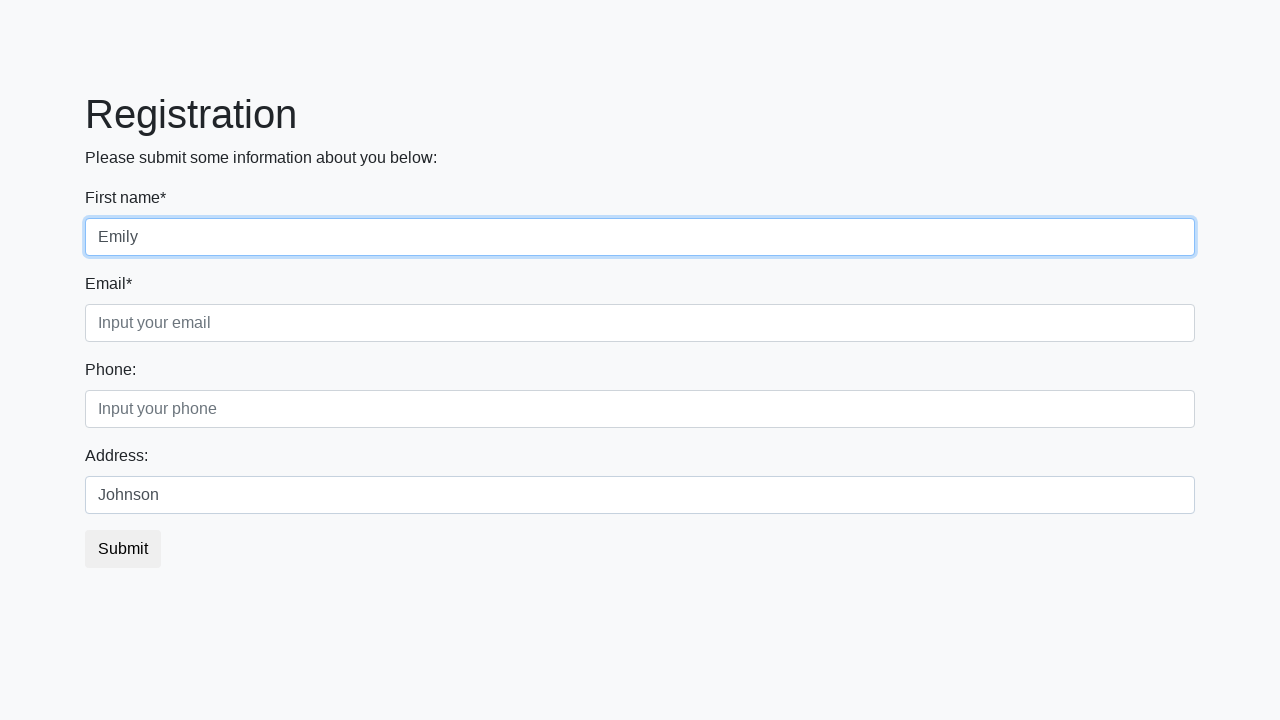

Filled email field with 'emily.j@example.com' on .form-control.third
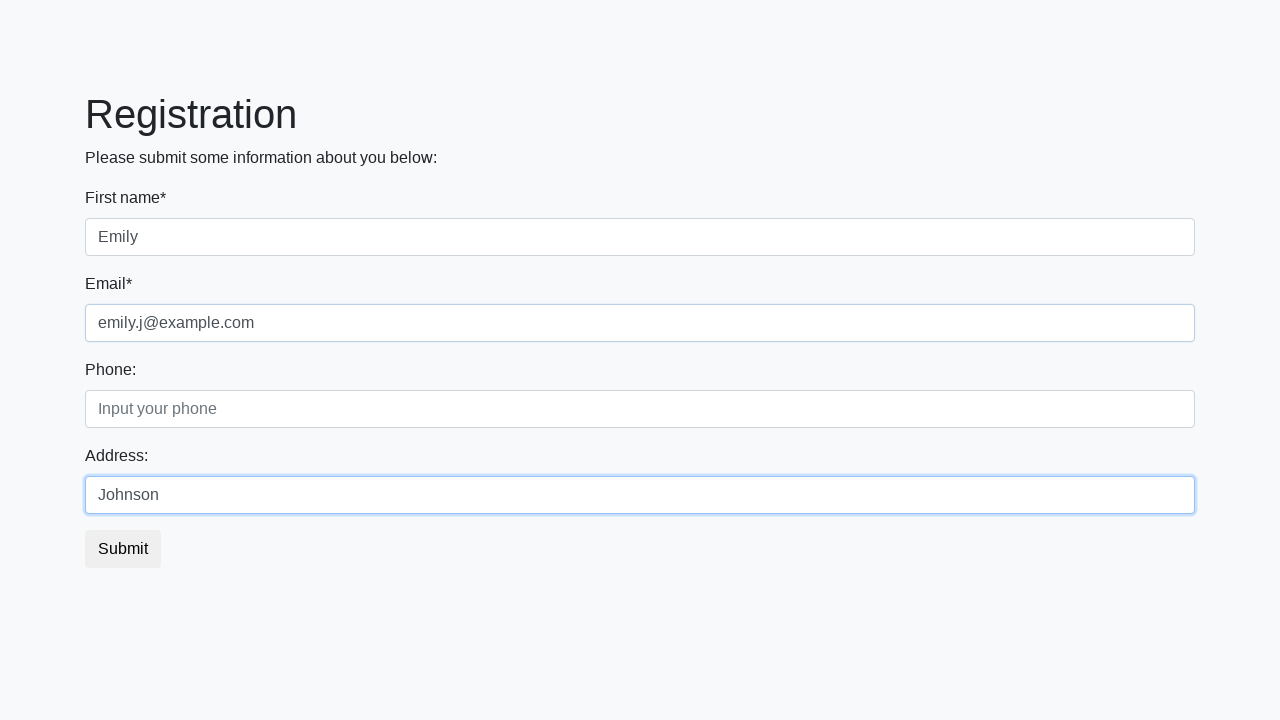

Clicked submit button to attempt registration at (123, 549) on .btn.btn-default
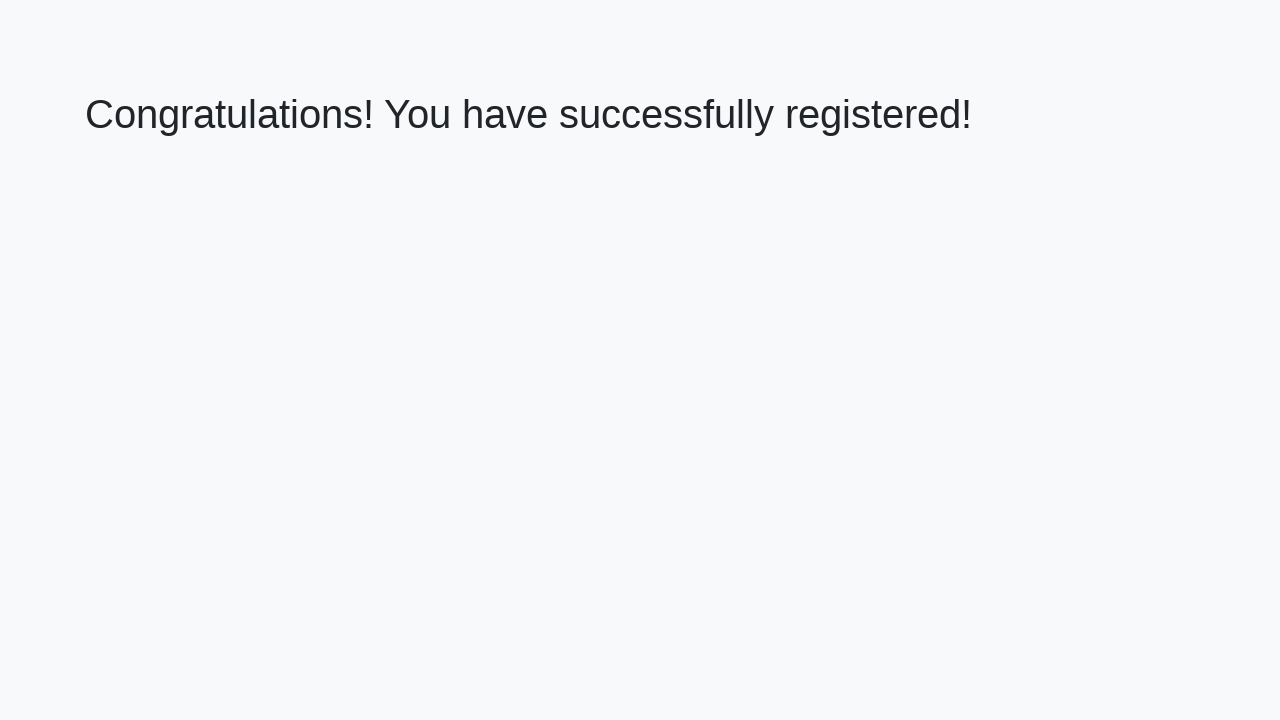

Registration result page loaded
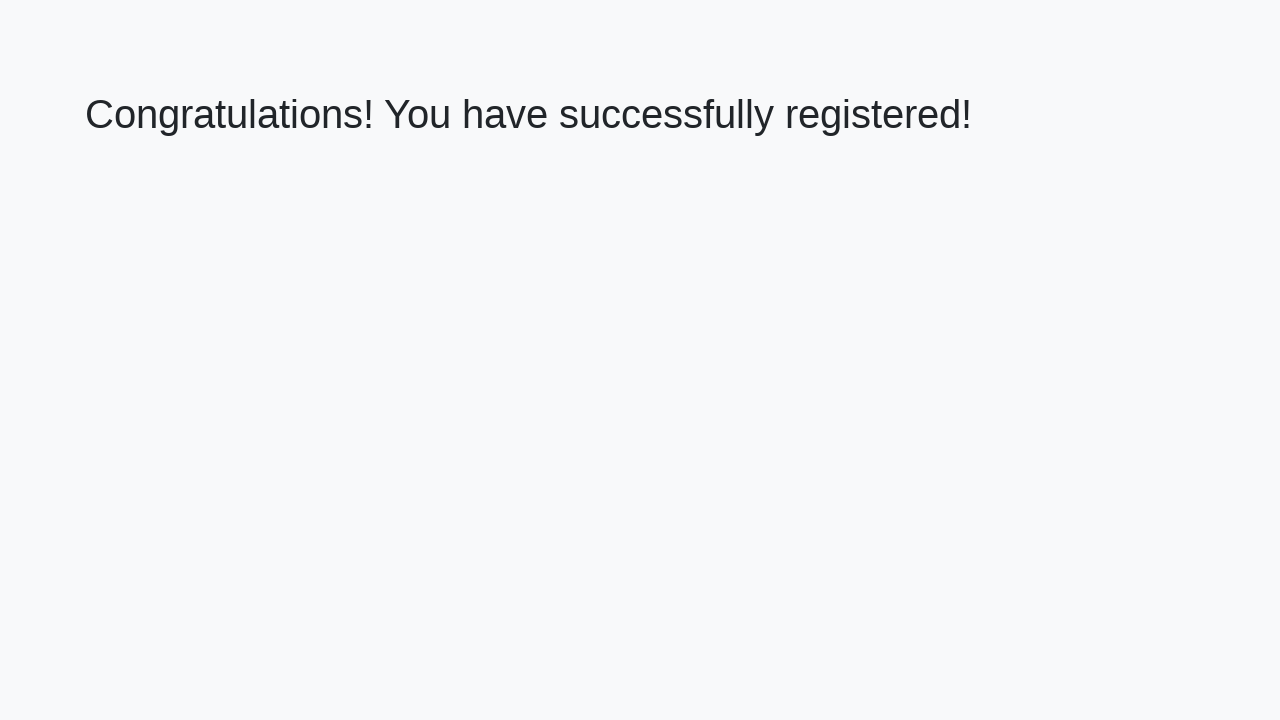

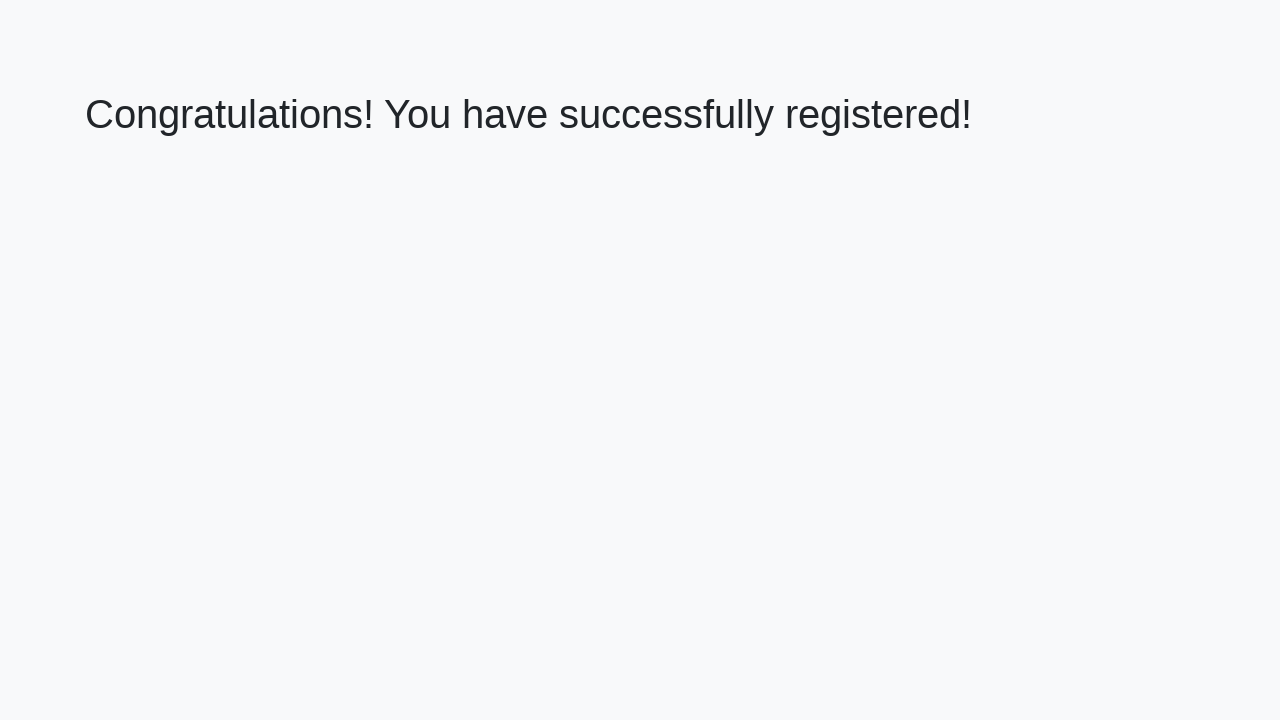